Tests clicking a radio button on the SpiceJet airline website, likely selecting a flight booking option

Starting URL: https://www.spicejet.com/

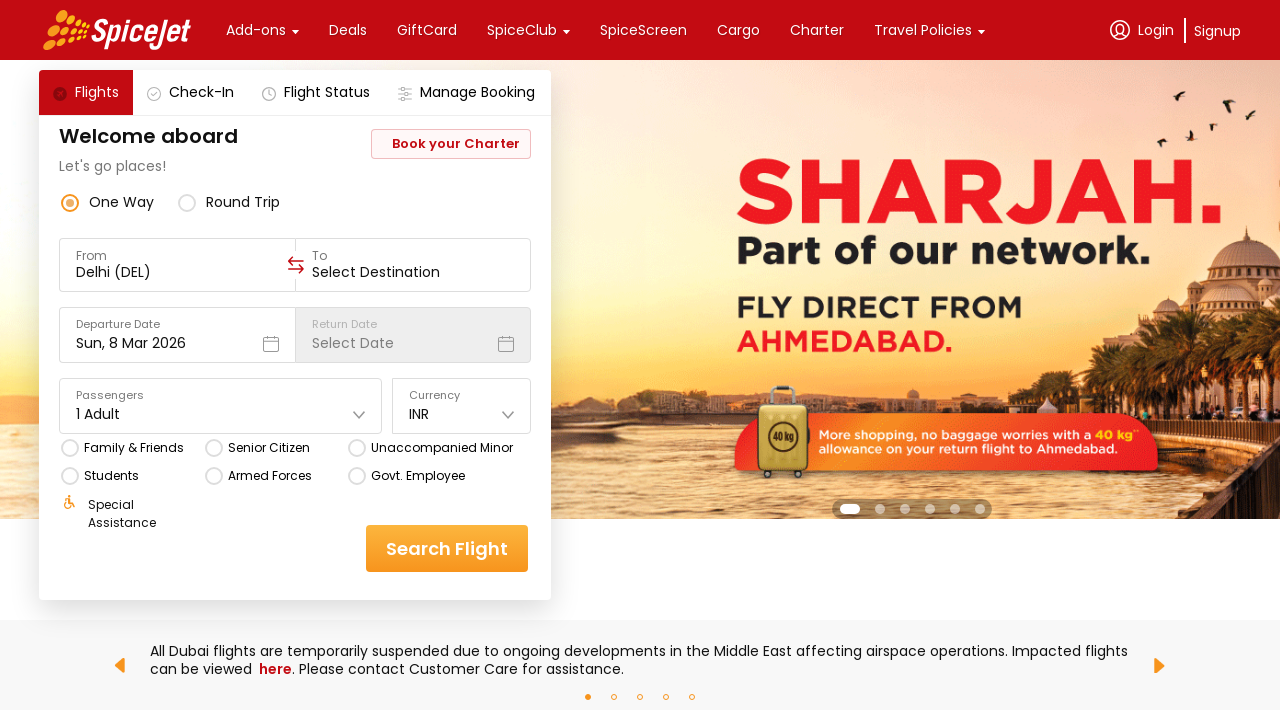

Navigated to SpiceJet airline website
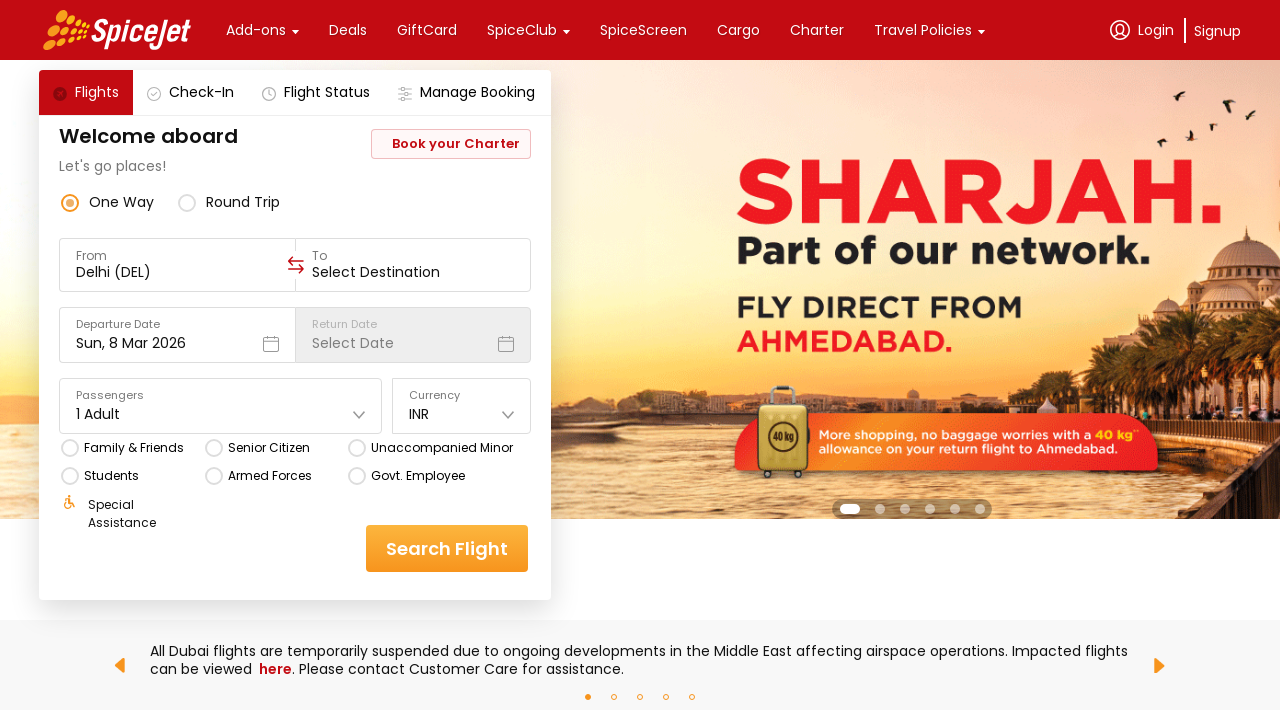

Clicked radio button to select a flight booking option at (187, 202) on (//*[name()='circle'])[3]
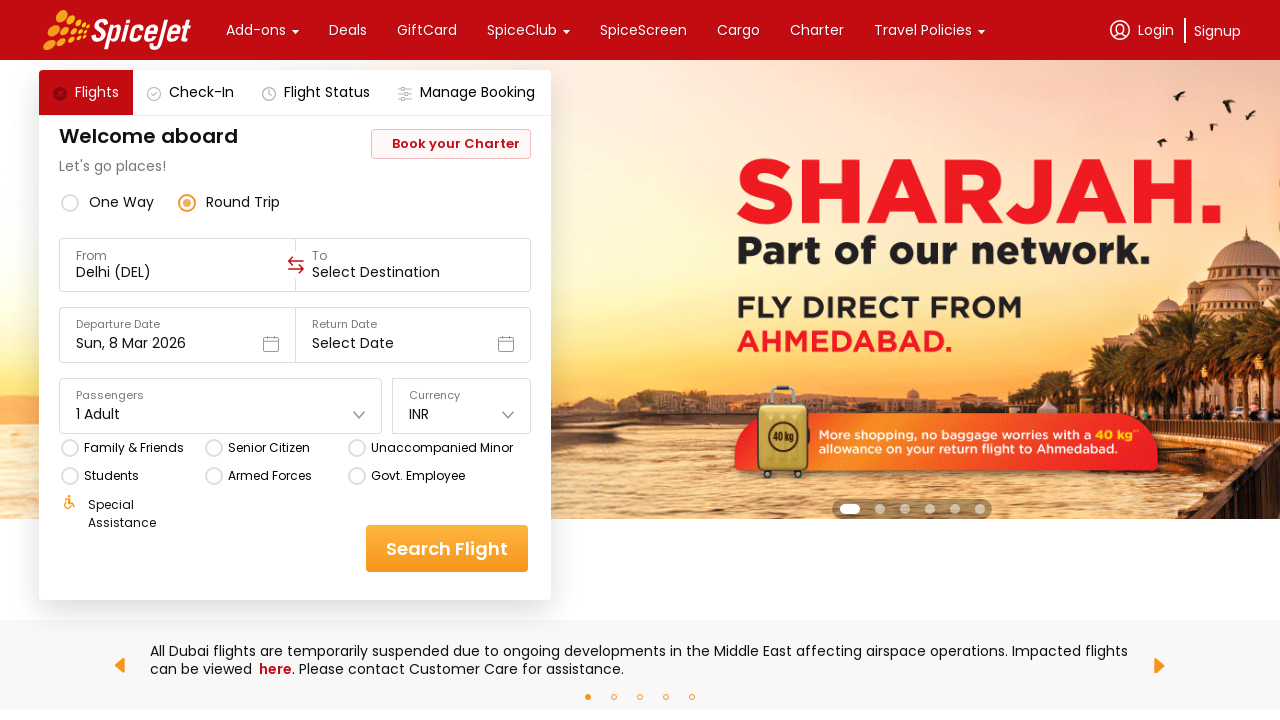

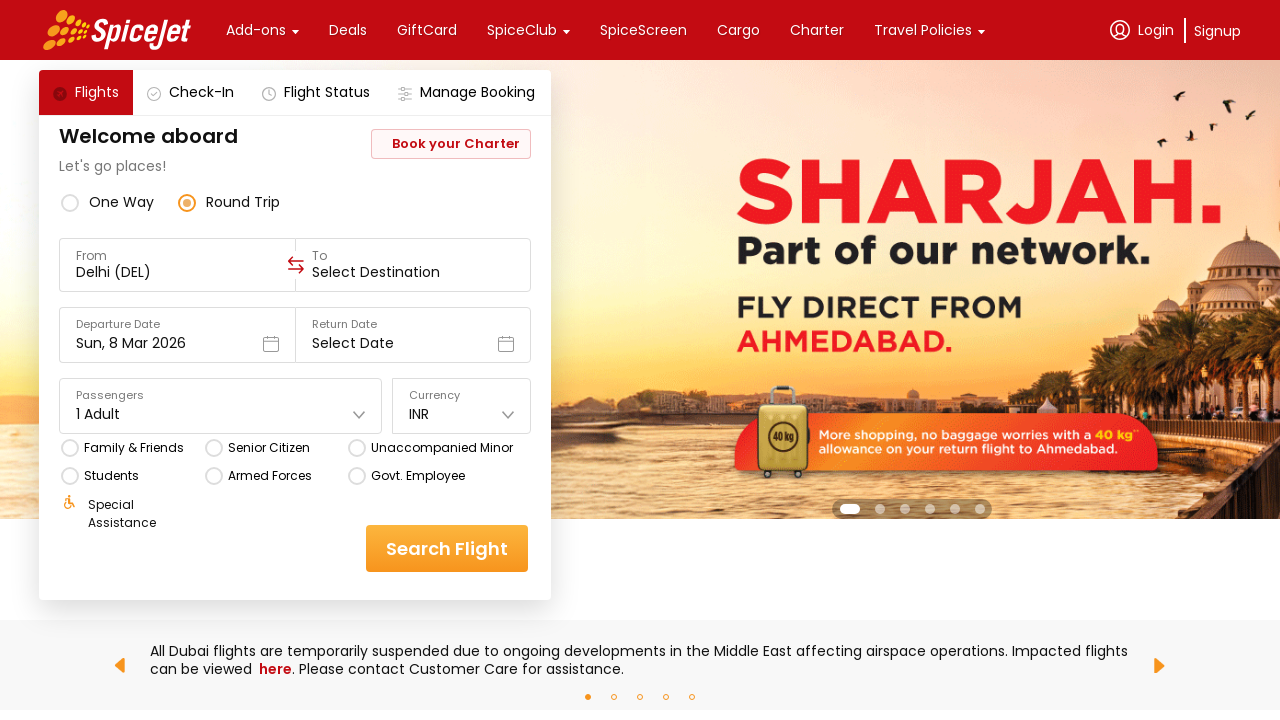